Demonstrates URL navigation by navigating to different pages on the site

Starting URL: http://the-internet.herokuapp.com

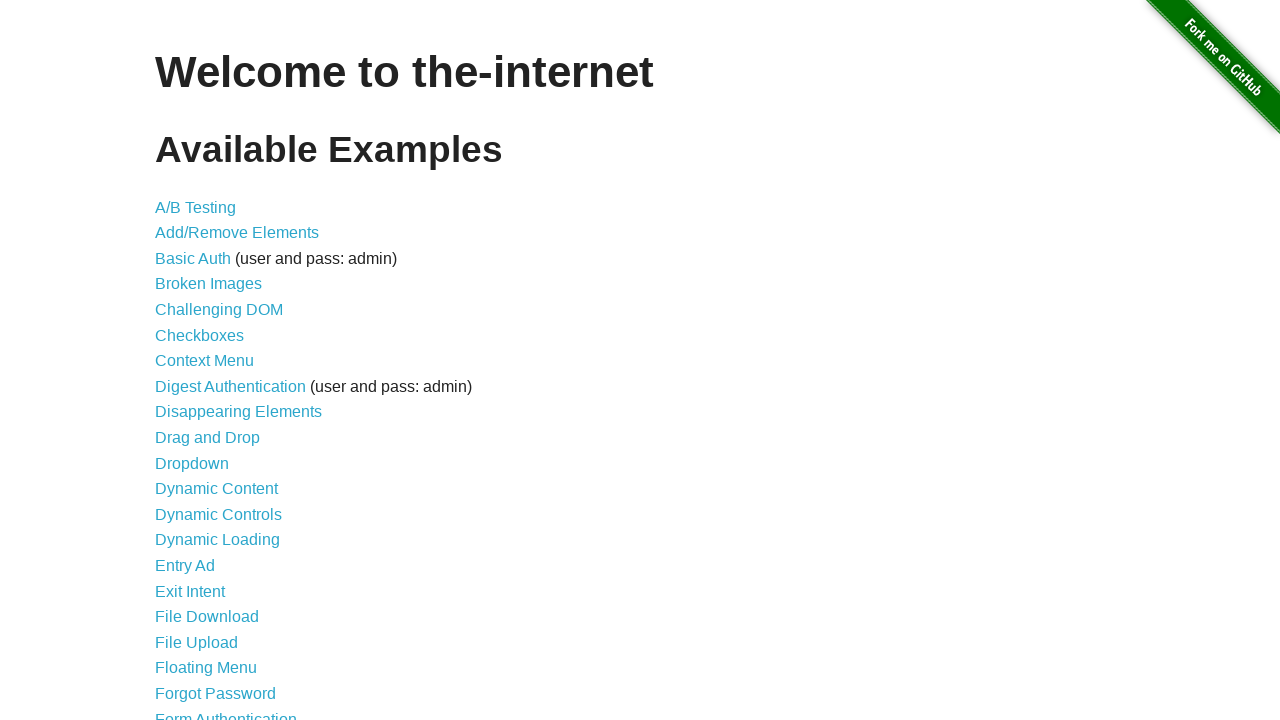

Navigated to dynamic controls page at http://the-internet.herokuapp.com/dynamic_controls
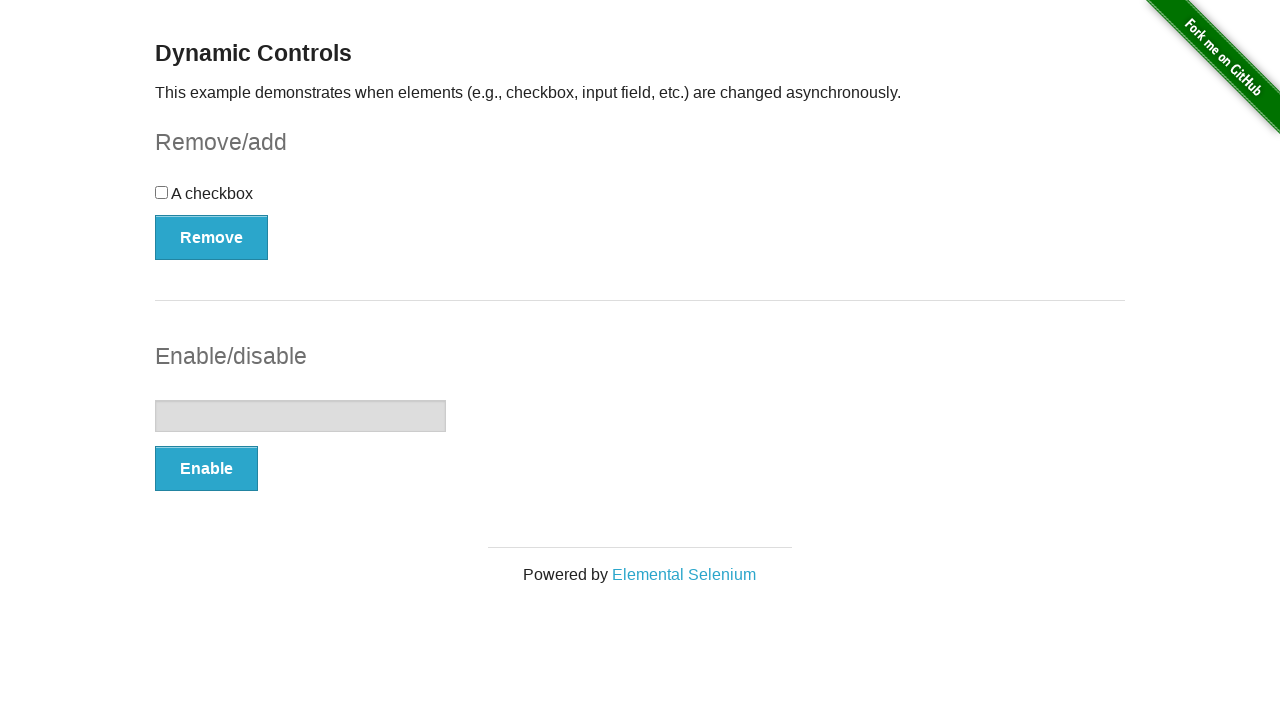

Navigated again to dynamic controls page at http://the-internet.herokuapp.com/dynamic_controls
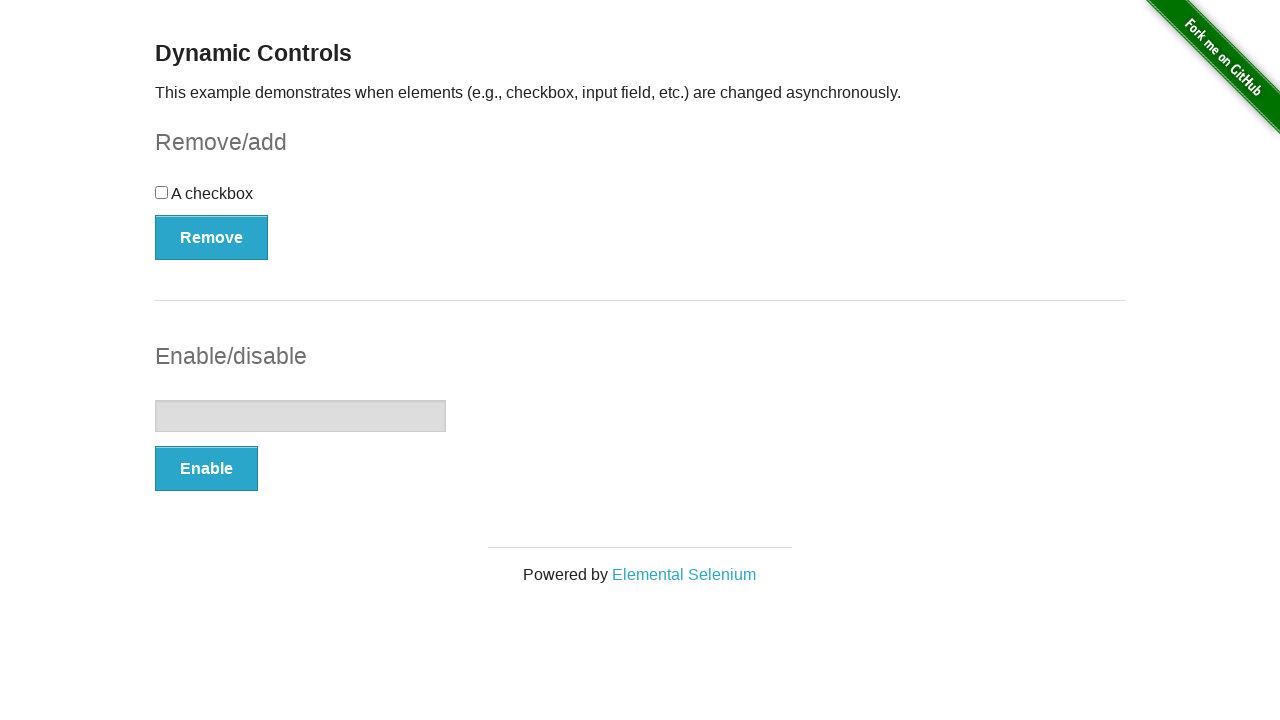

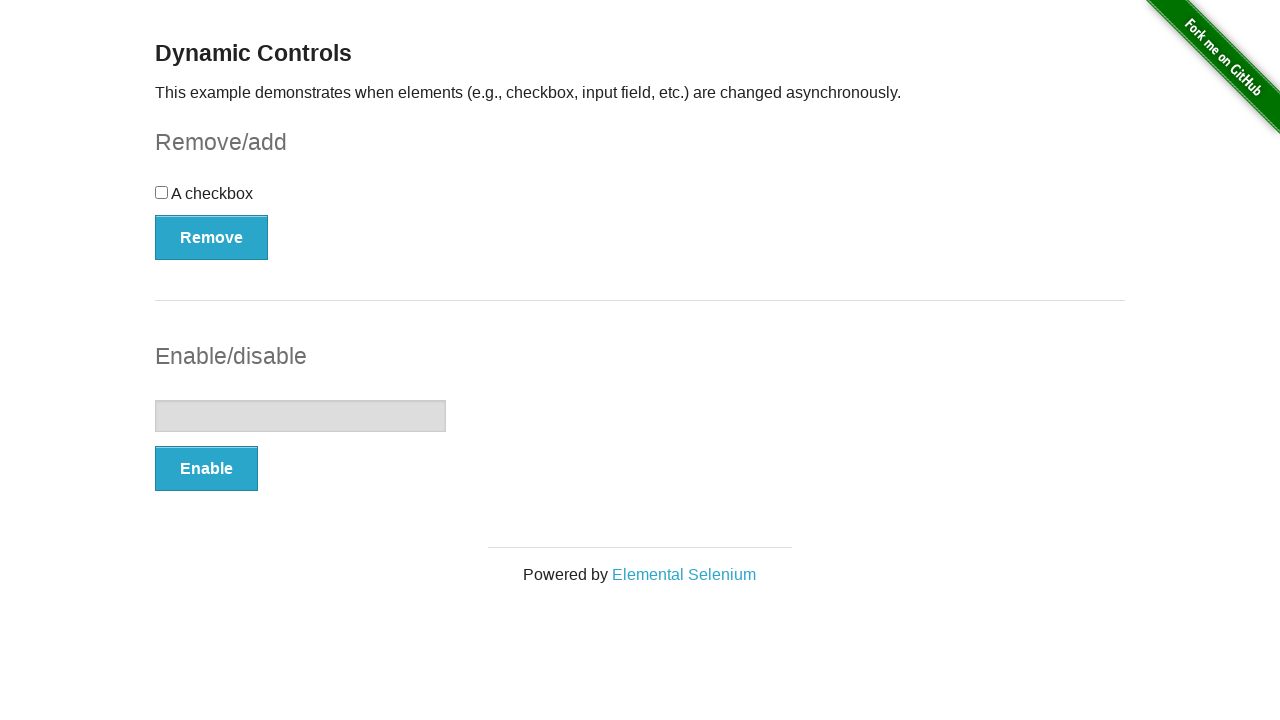